Navigates to devby.io website and clicks on a link that leads to the login/hello page

Starting URL: https://devby.io/

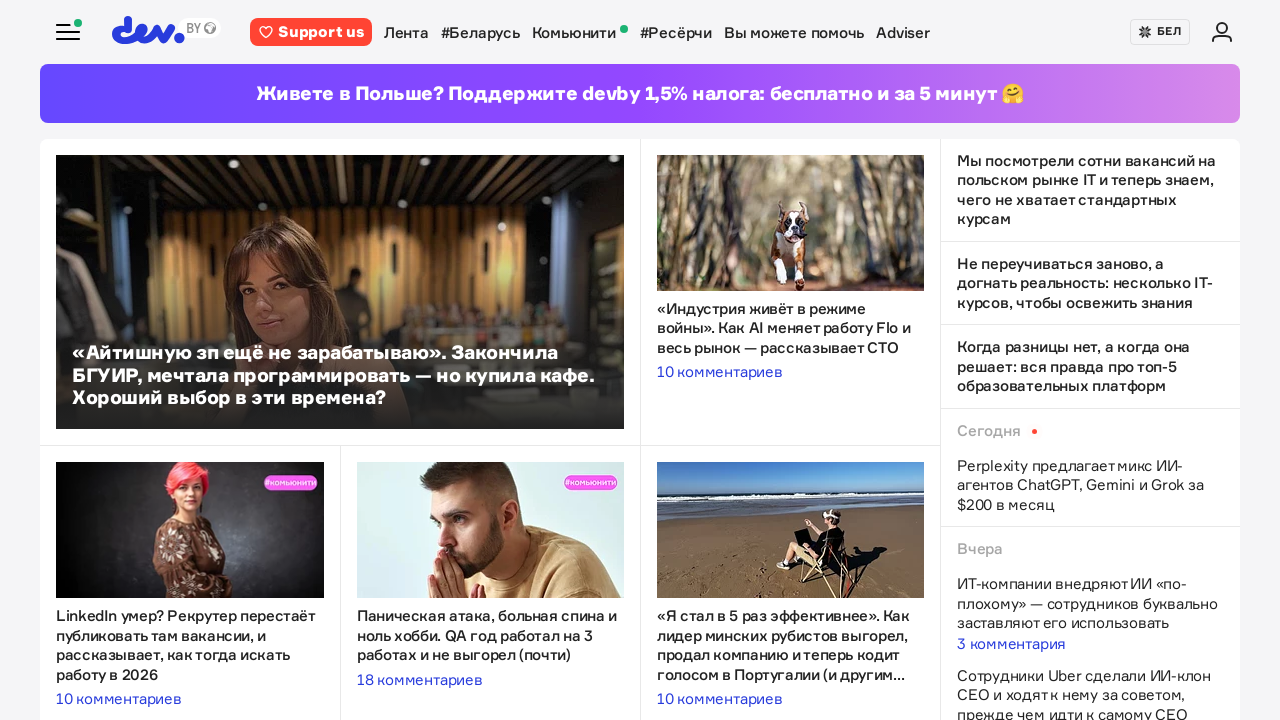

Clicked link to id.devby.io hello/login page at (1222, 32) on a[href="https://id.devby.io/@/hello"]
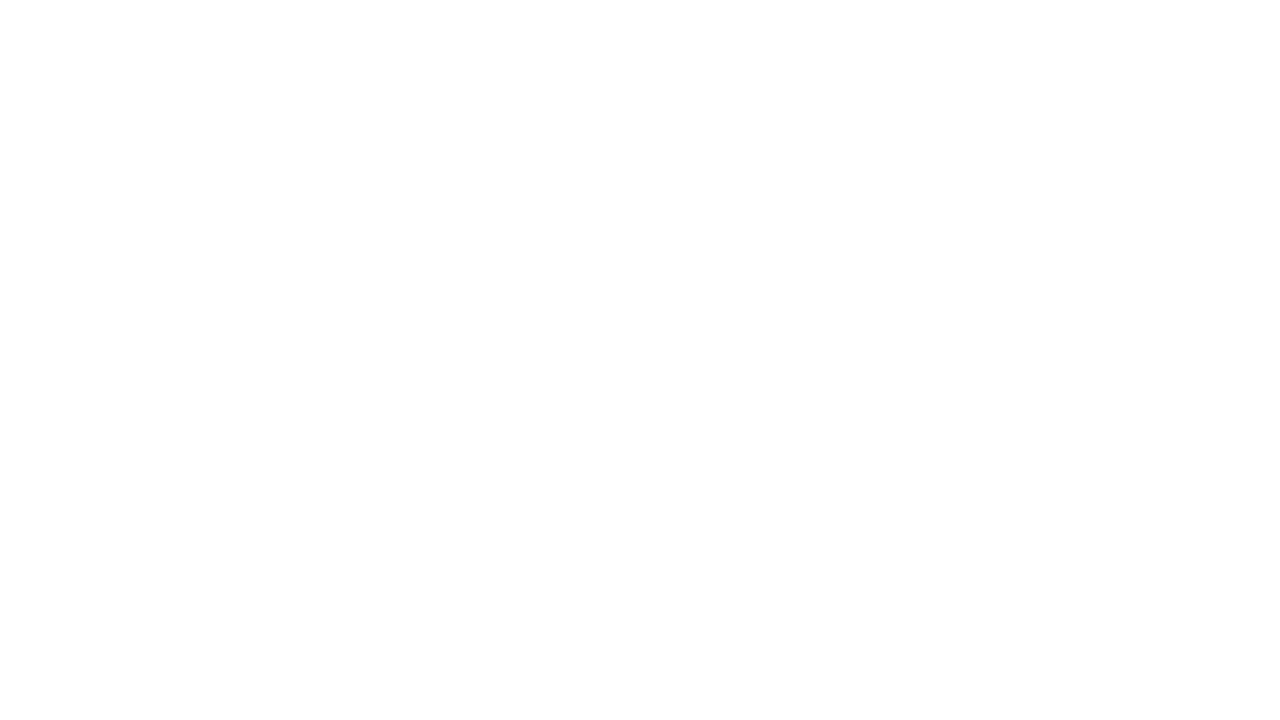

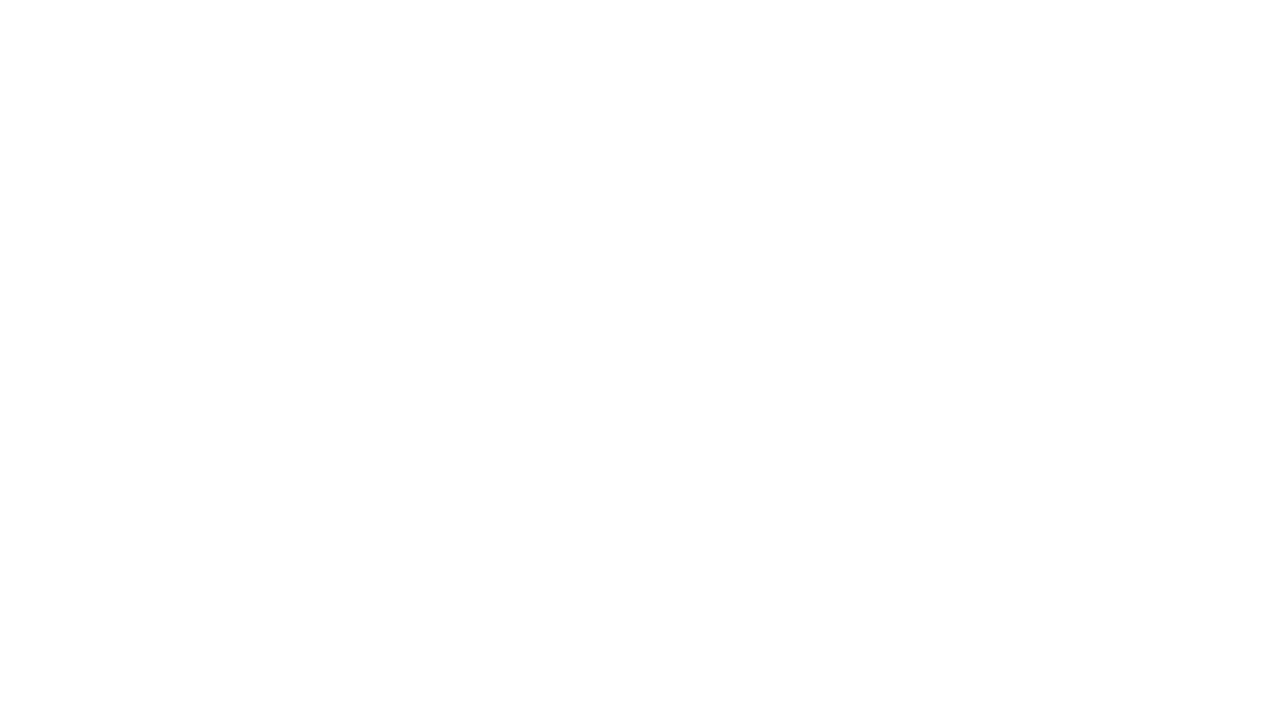